Navigates to the RPA Challenge website and clicks the download Excel button to download a challenge file.

Starting URL: https://rpachallenge.azurewebsites.net/

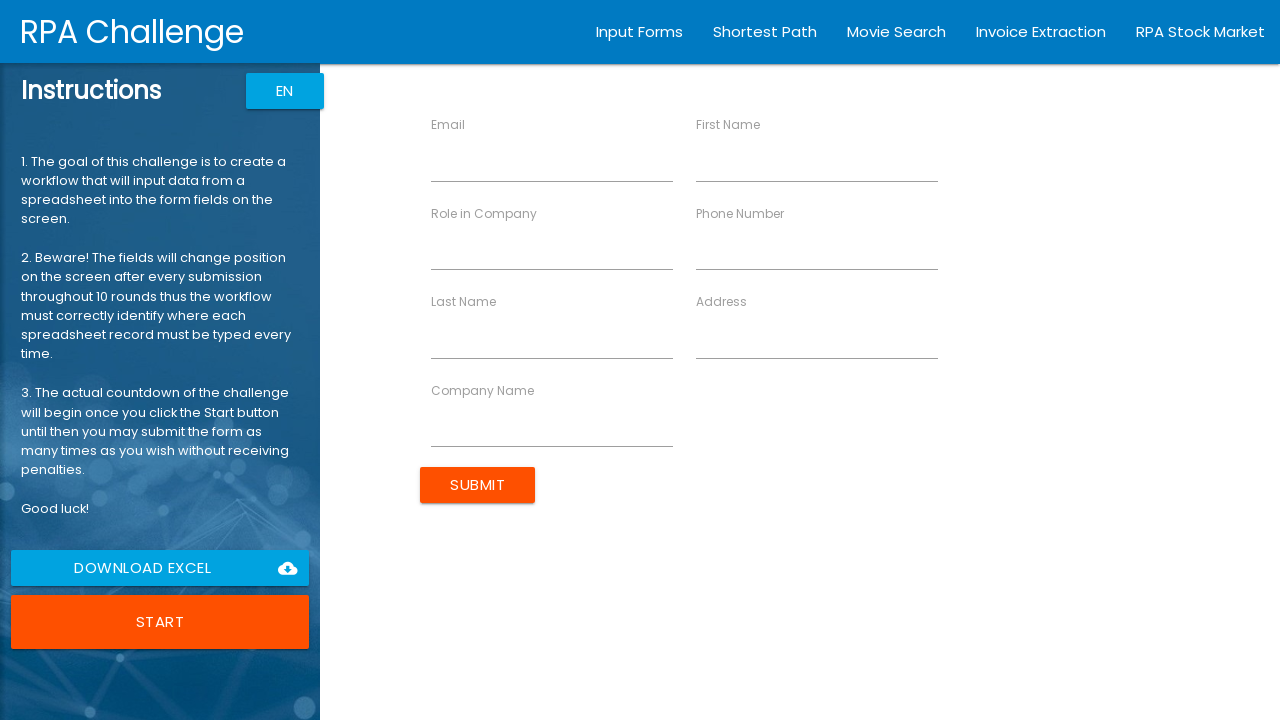

Waited for download Excel button to be present
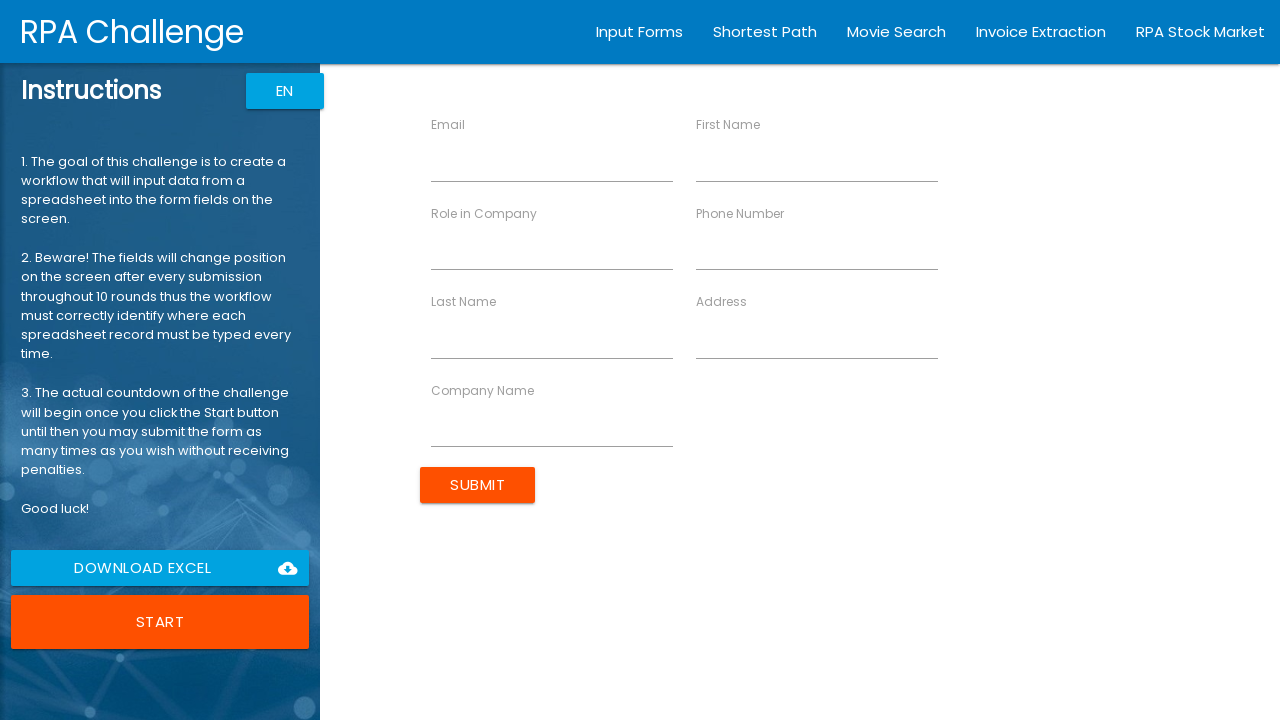

Clicked the download Excel button
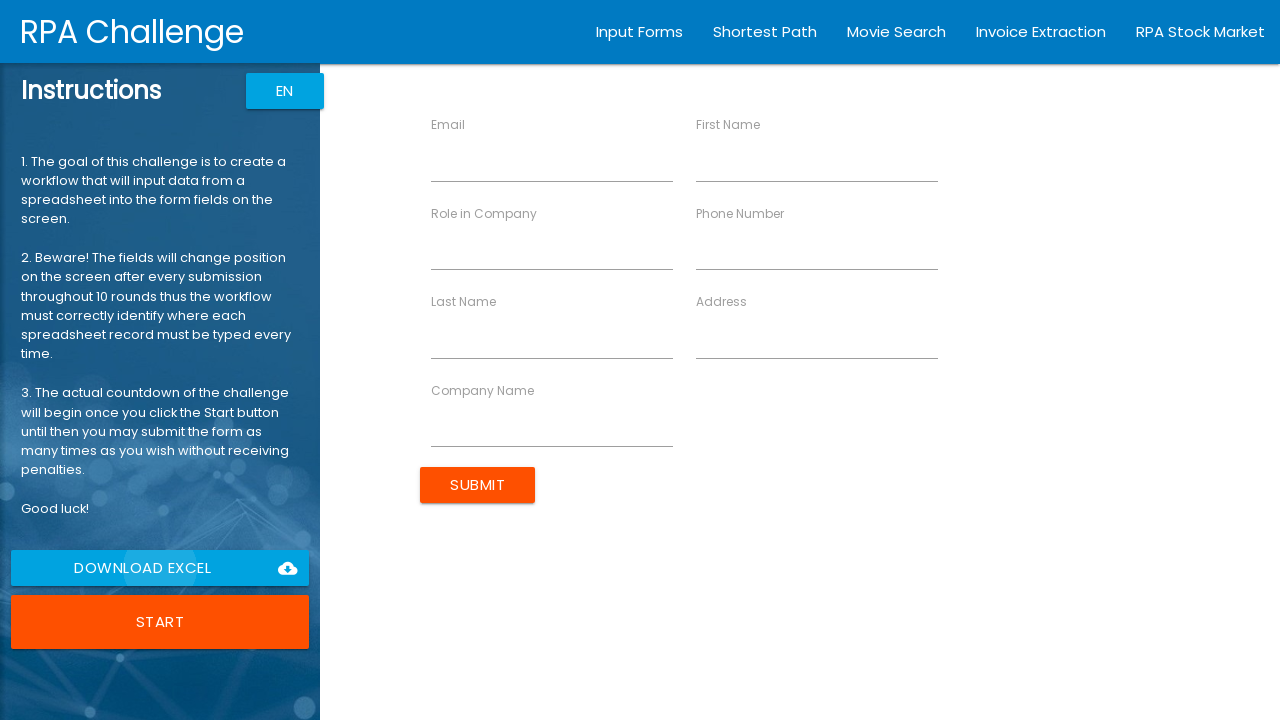

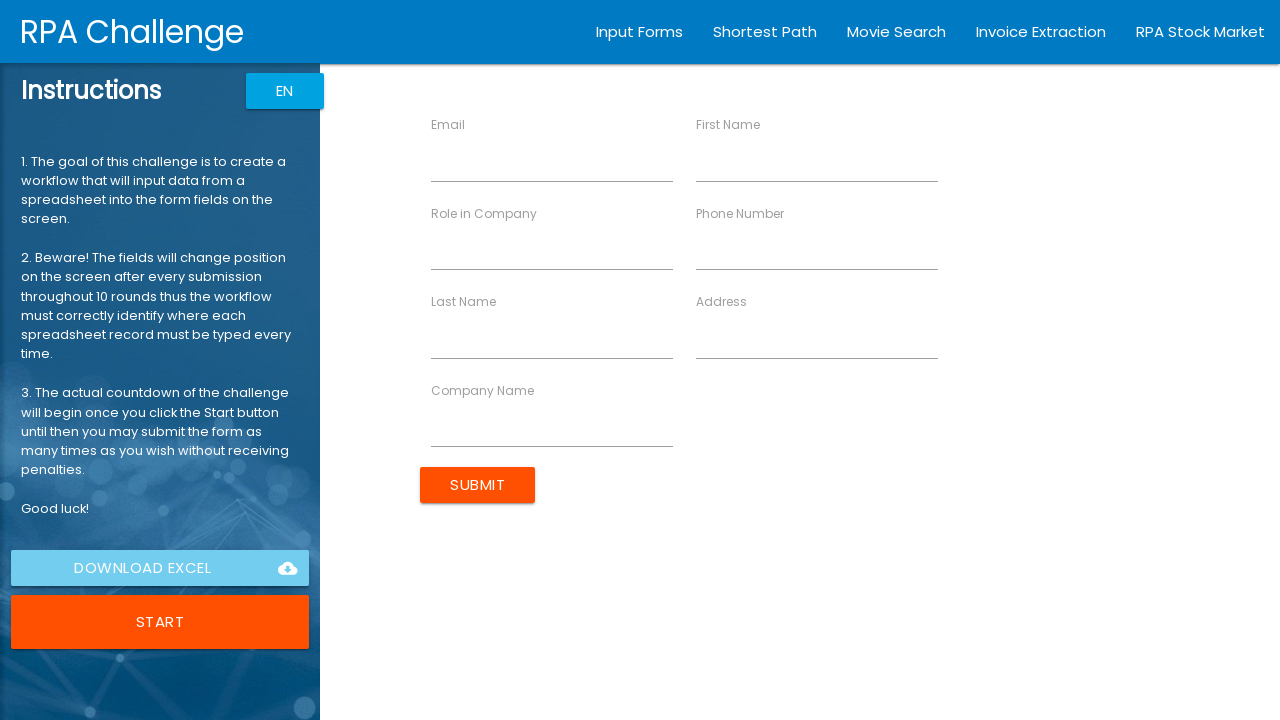